Tests redirect functionality by clicking through a series of redirect links and status code buttons, then navigating back through browser history.

Starting URL: http://the-internet.herokuapp.com/redirector

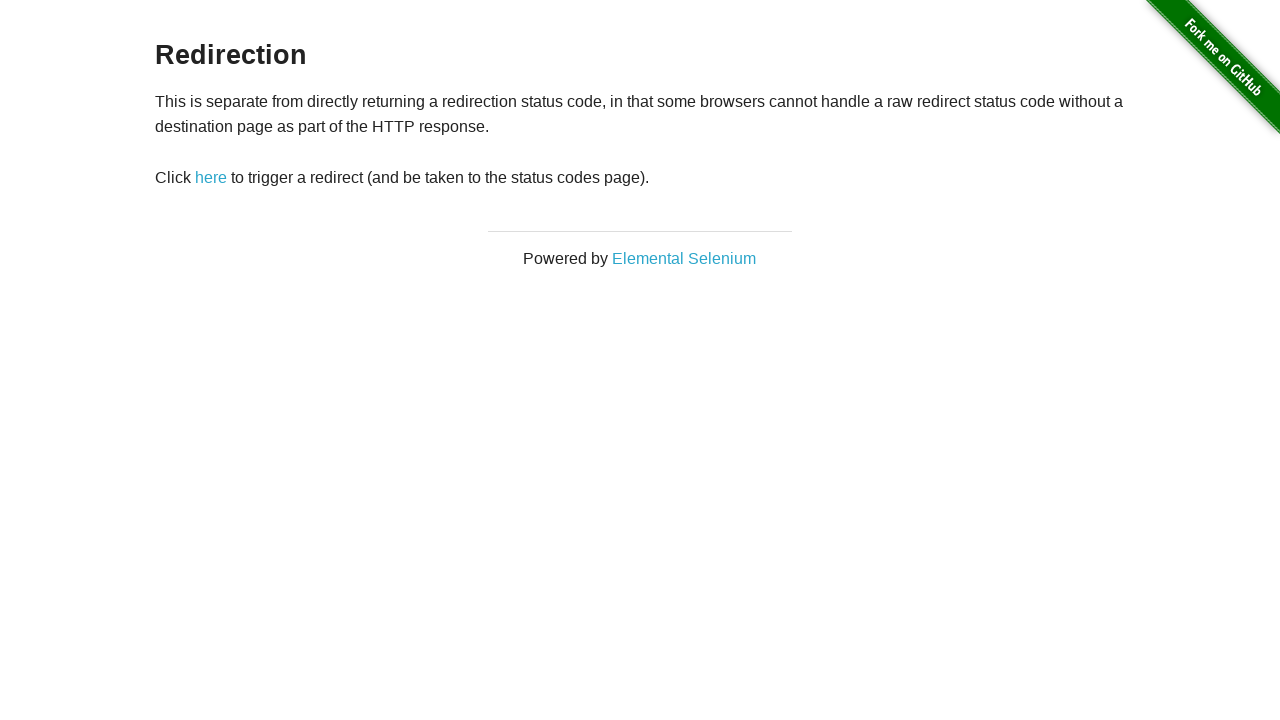

Clicked the 'here' redirect link at (211, 178) on #redirect
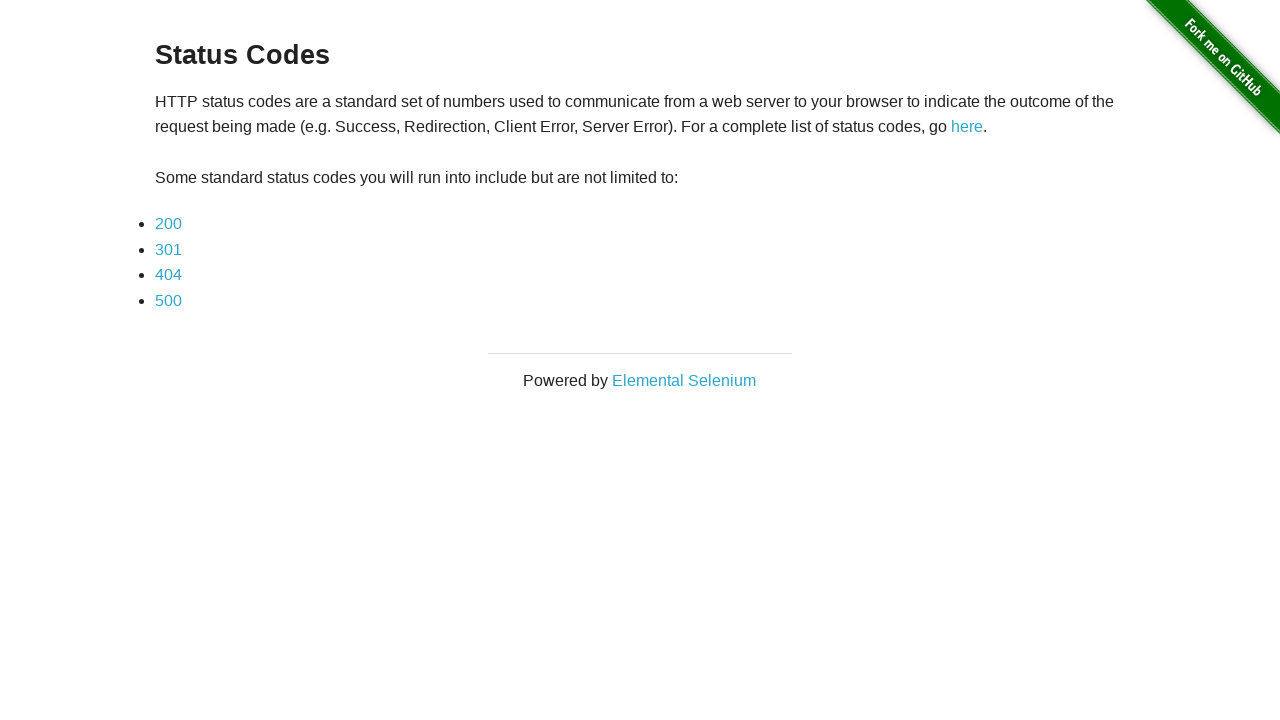

First status code link selector became visible after redirect
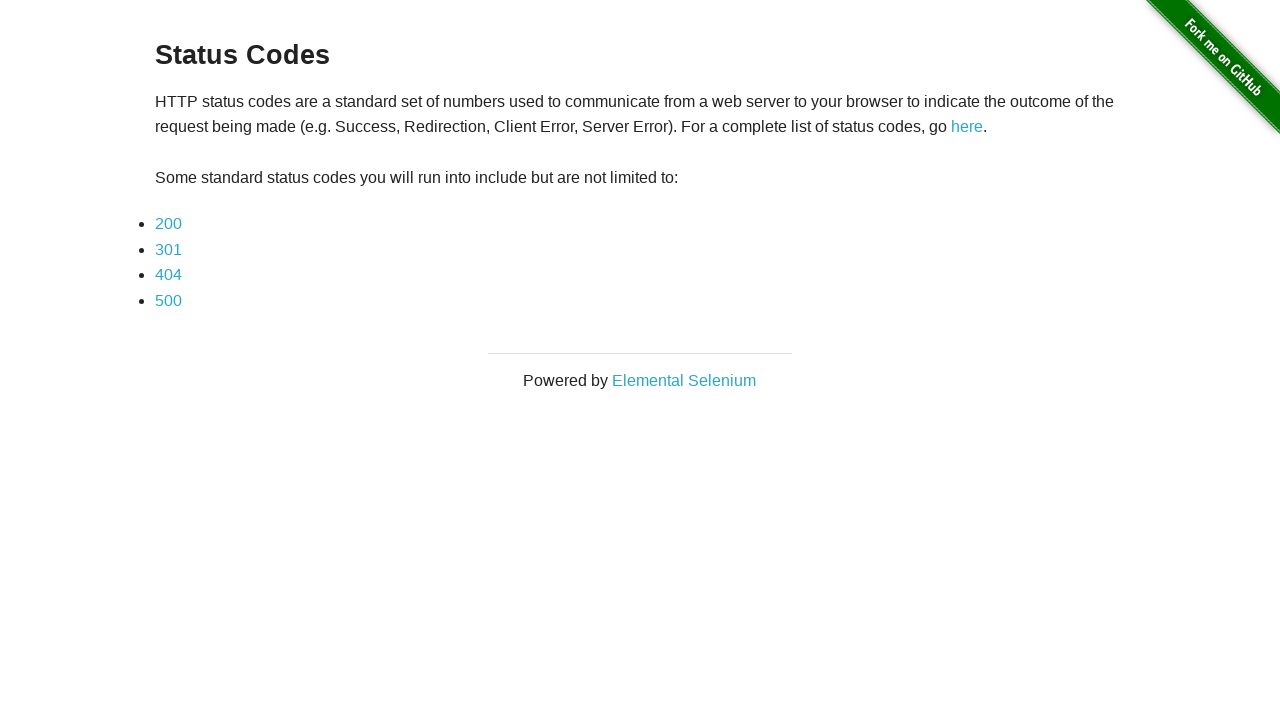

Clicked first status code link at (168, 224) on .example > ul:nth-child(3) > li:nth-child(1) > a:nth-child(1)
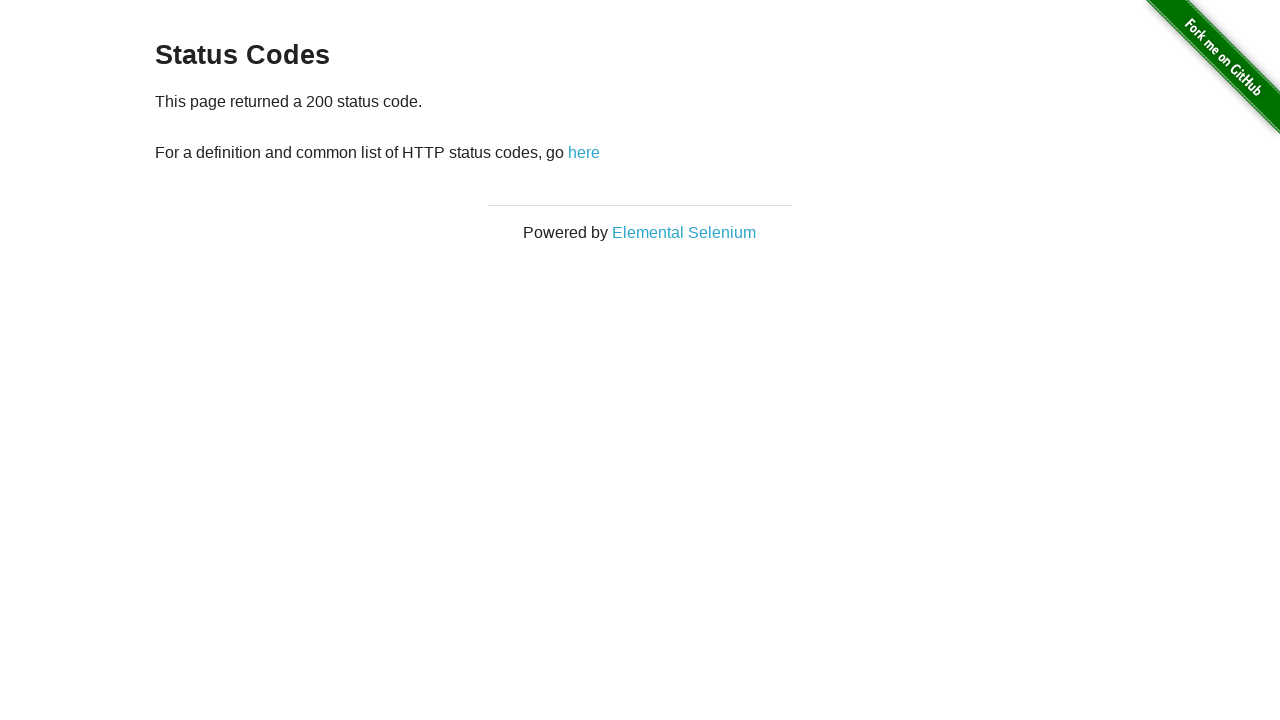

Return 'here' link selector became visible
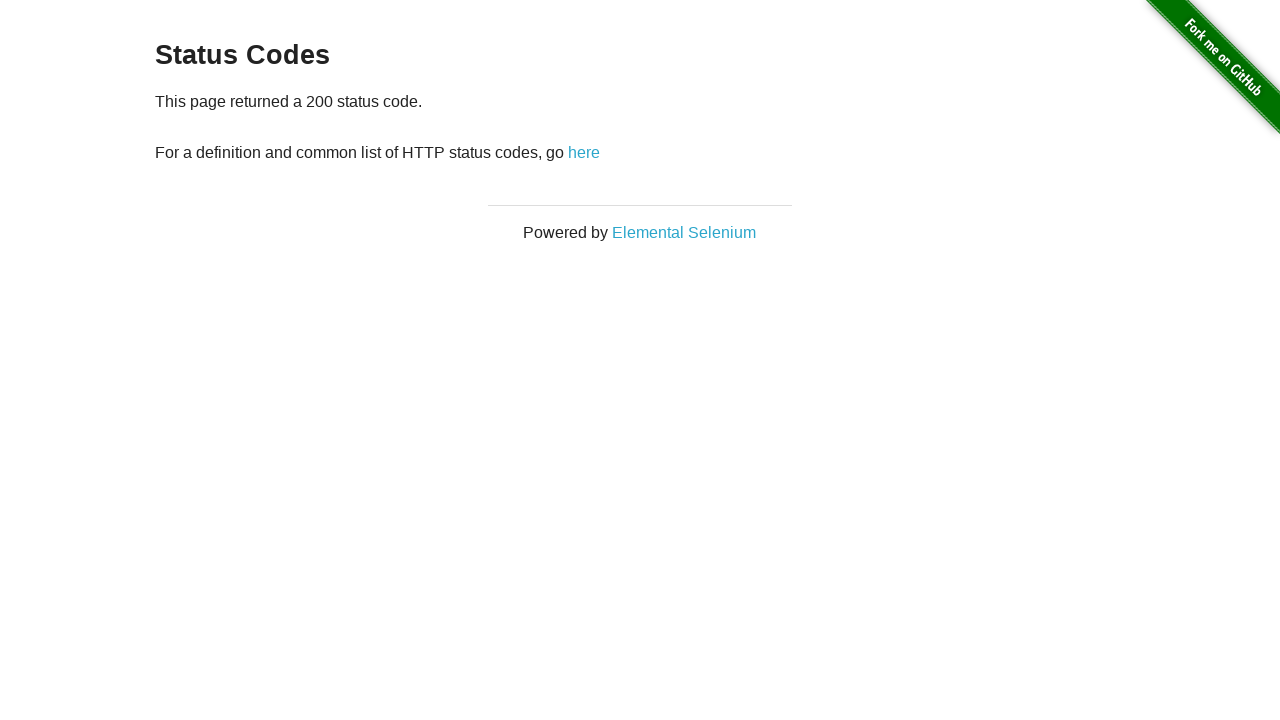

Clicked 'here' link to return to redirector page at (584, 152) on .example > p:nth-child(2) > a:nth-child(3)
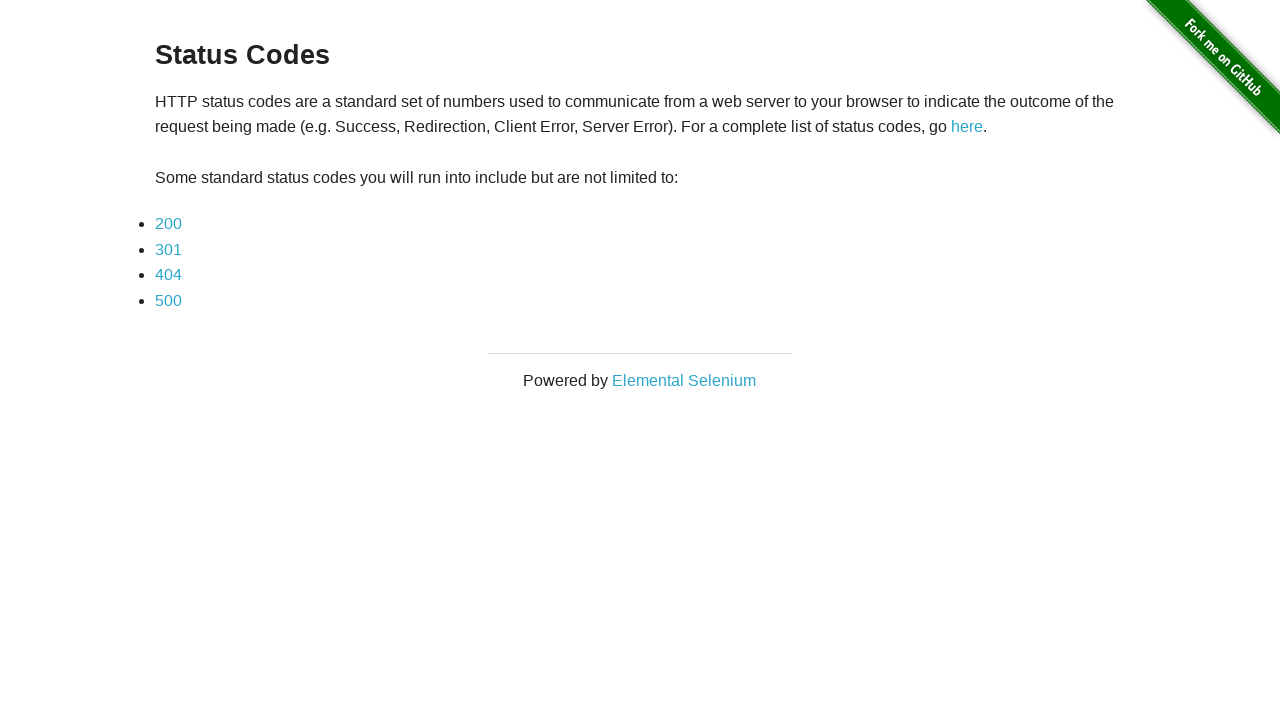

Second status code link selector became visible
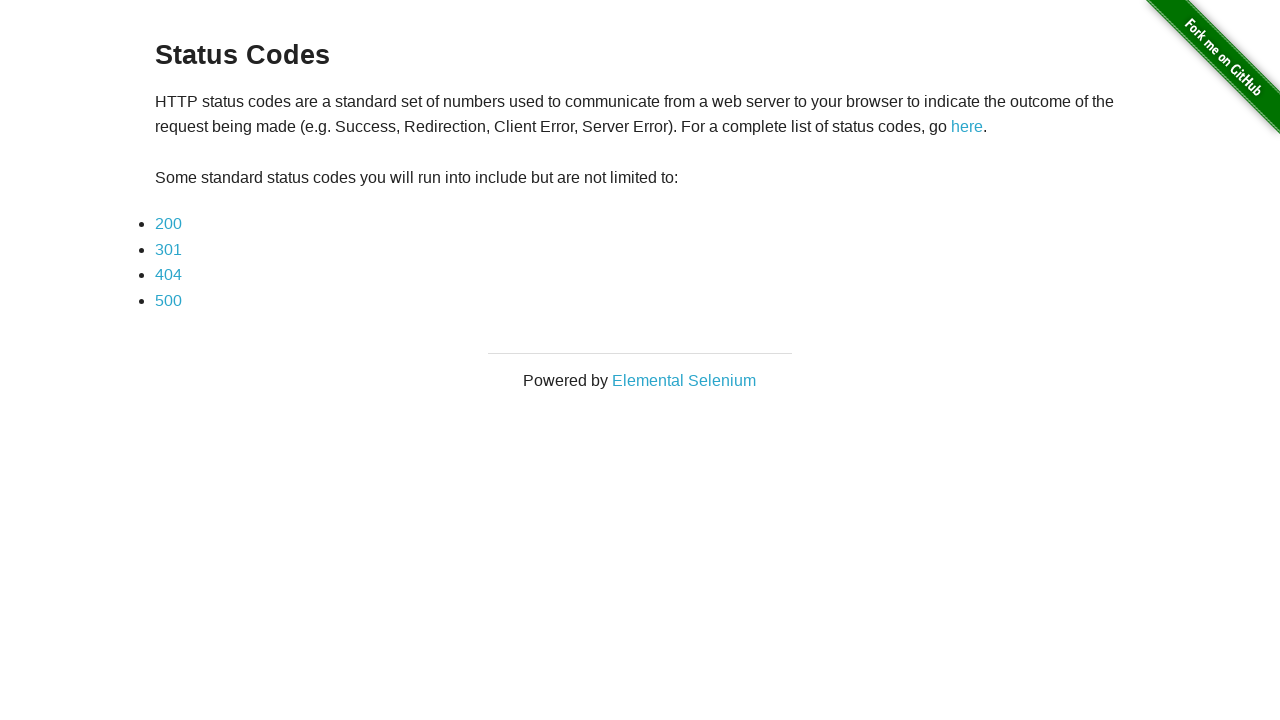

Clicked second status code link at (168, 249) on .example > ul:nth-child(3) > li:nth-child(2) > a:nth-child(1)
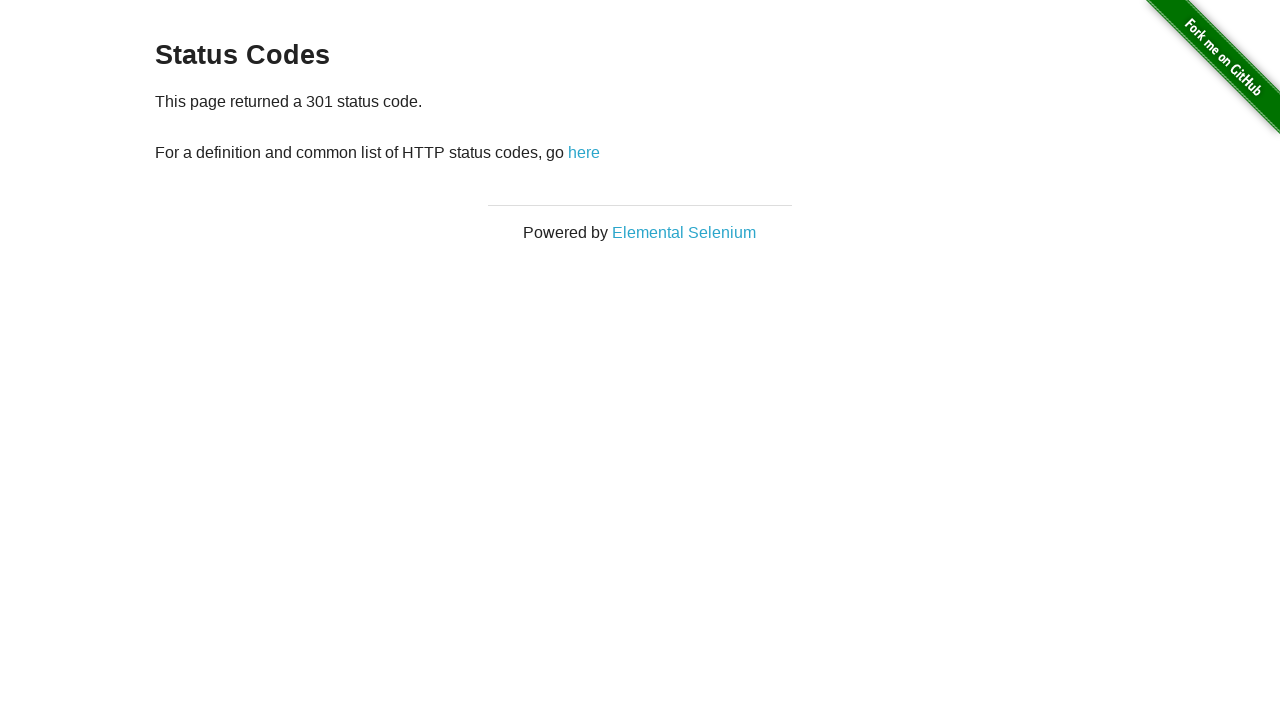

Return 'here' link selector became visible
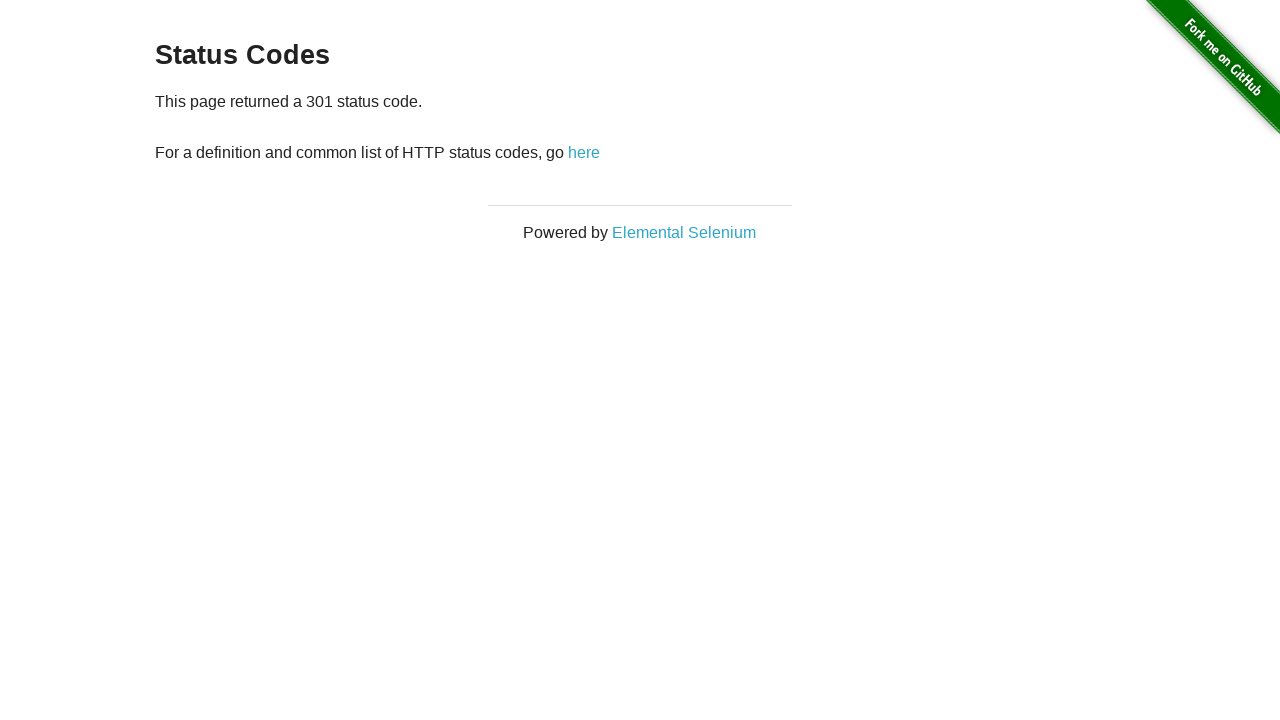

Clicked 'here' link to return to redirector page at (584, 152) on .example > p:nth-child(2) > a:nth-child(3)
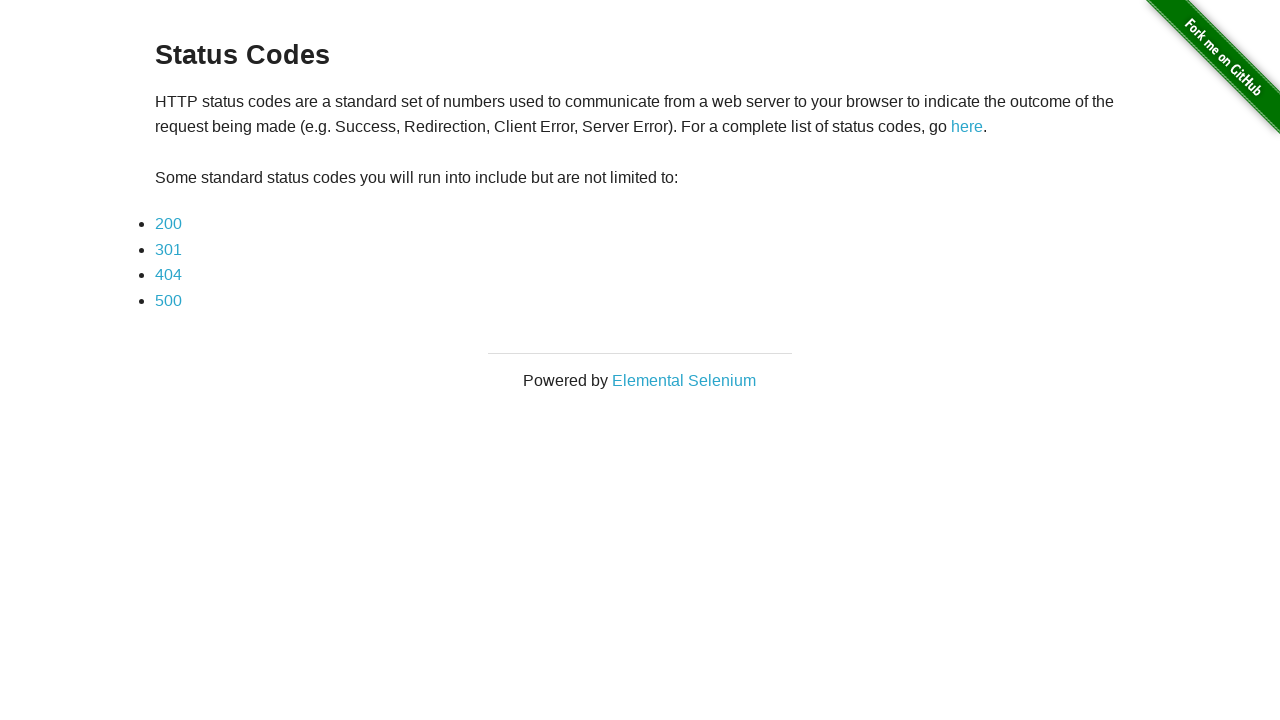

Third status code link selector became visible
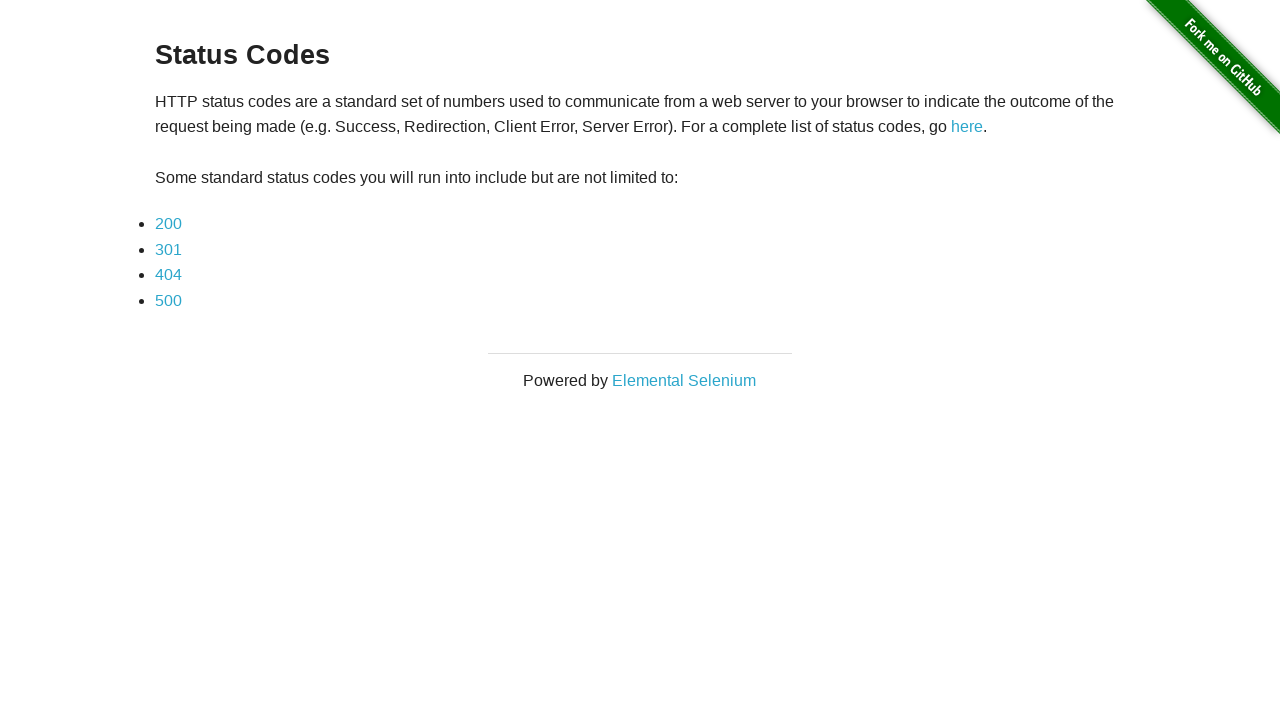

Clicked third status code link at (168, 275) on .example > ul:nth-child(3) > li:nth-child(3) > a:nth-child(1)
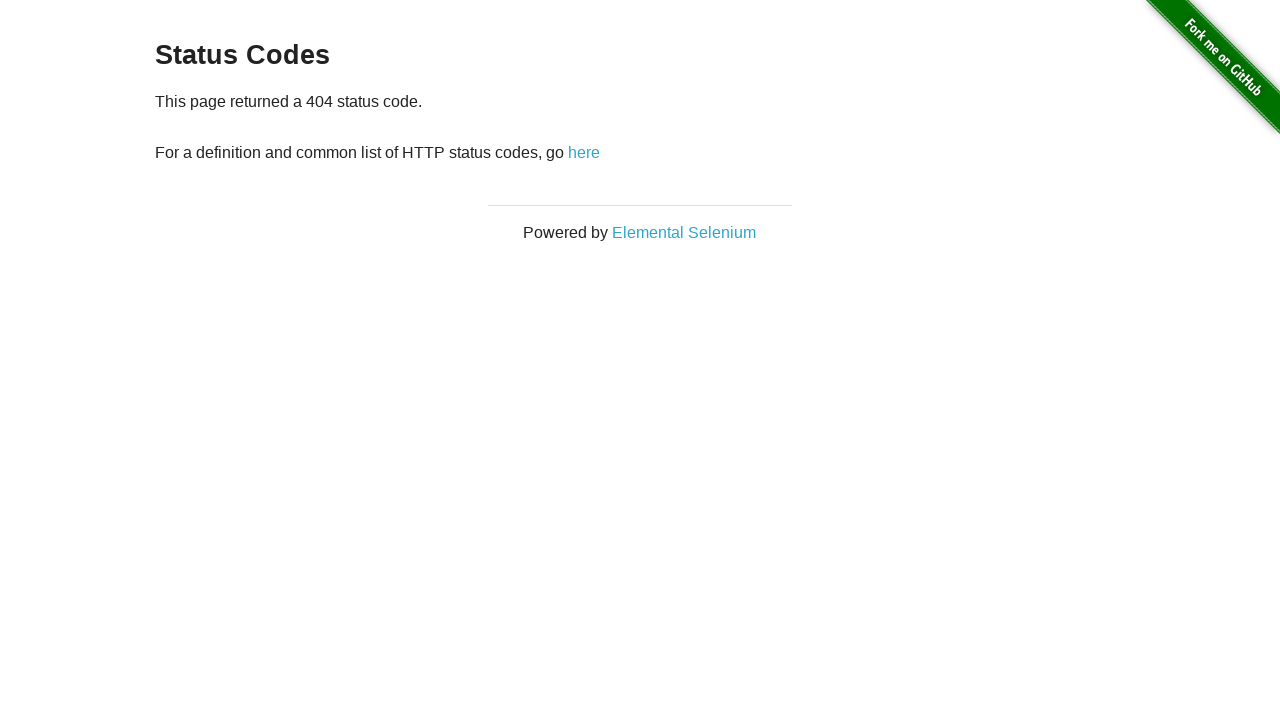

Return 'here' link selector became visible
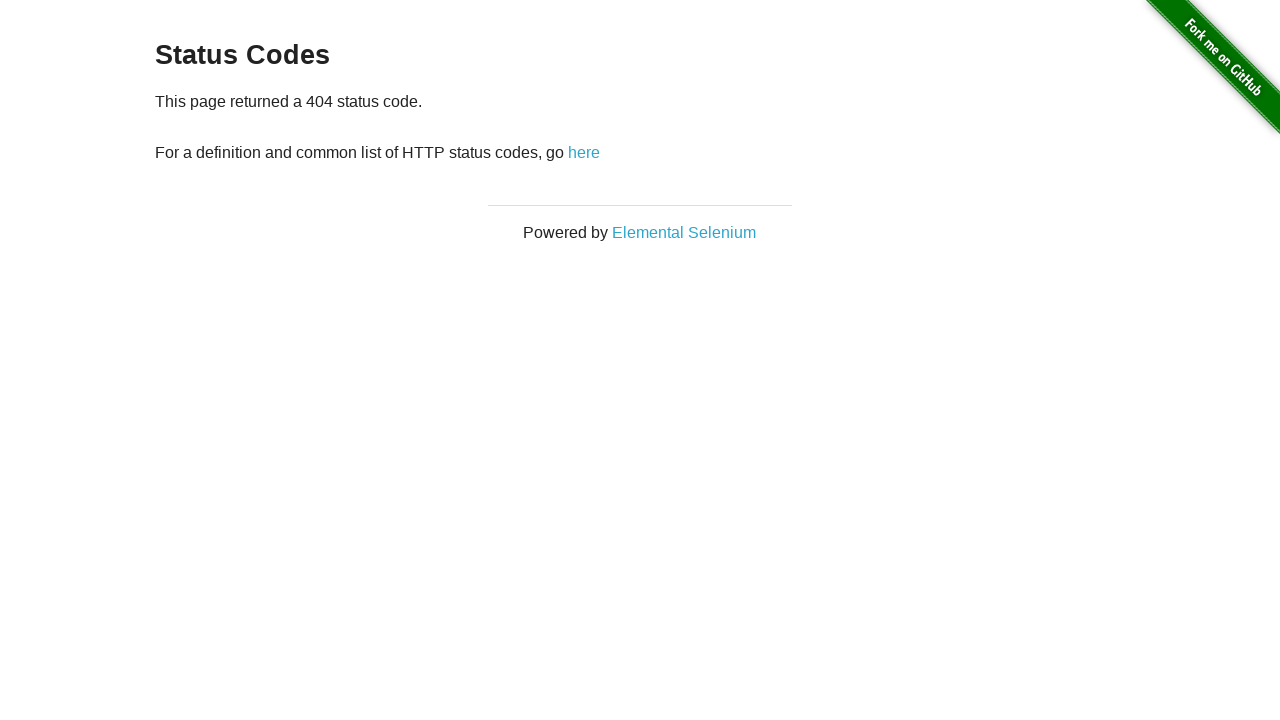

Clicked 'here' link to return to redirector page at (584, 152) on .example > p:nth-child(2) > a:nth-child(3)
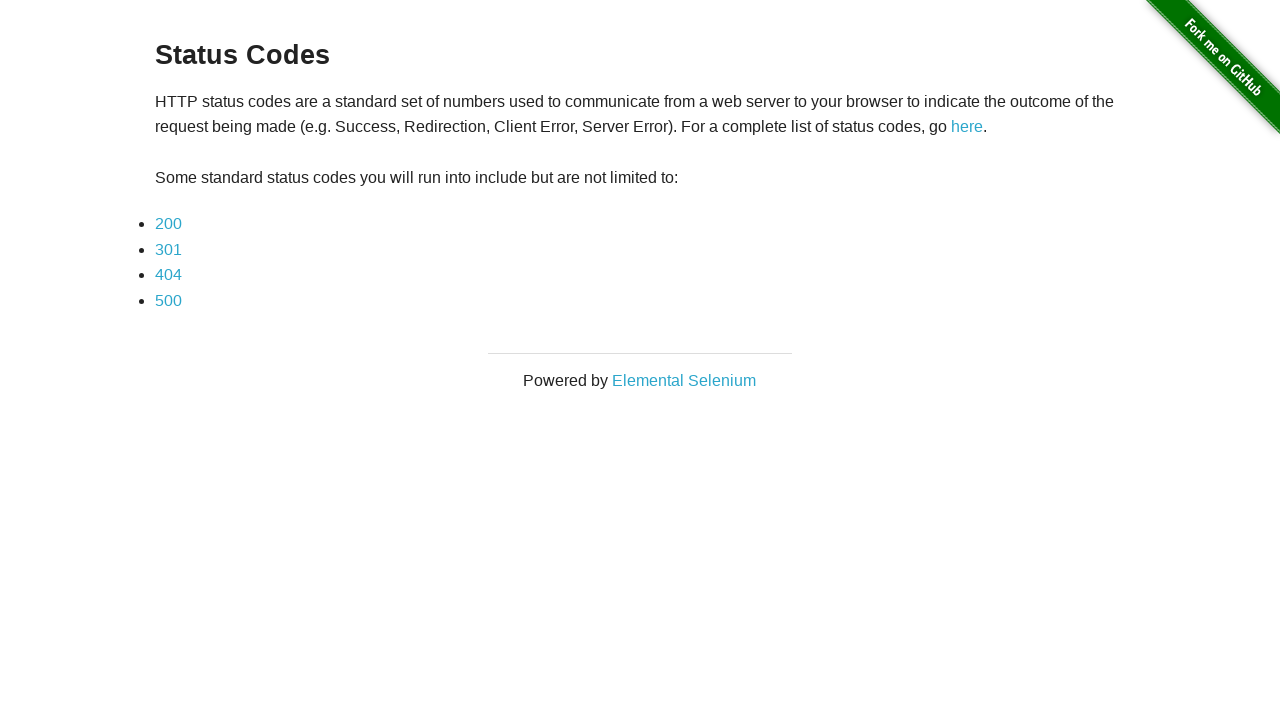

Fourth status code link selector became visible
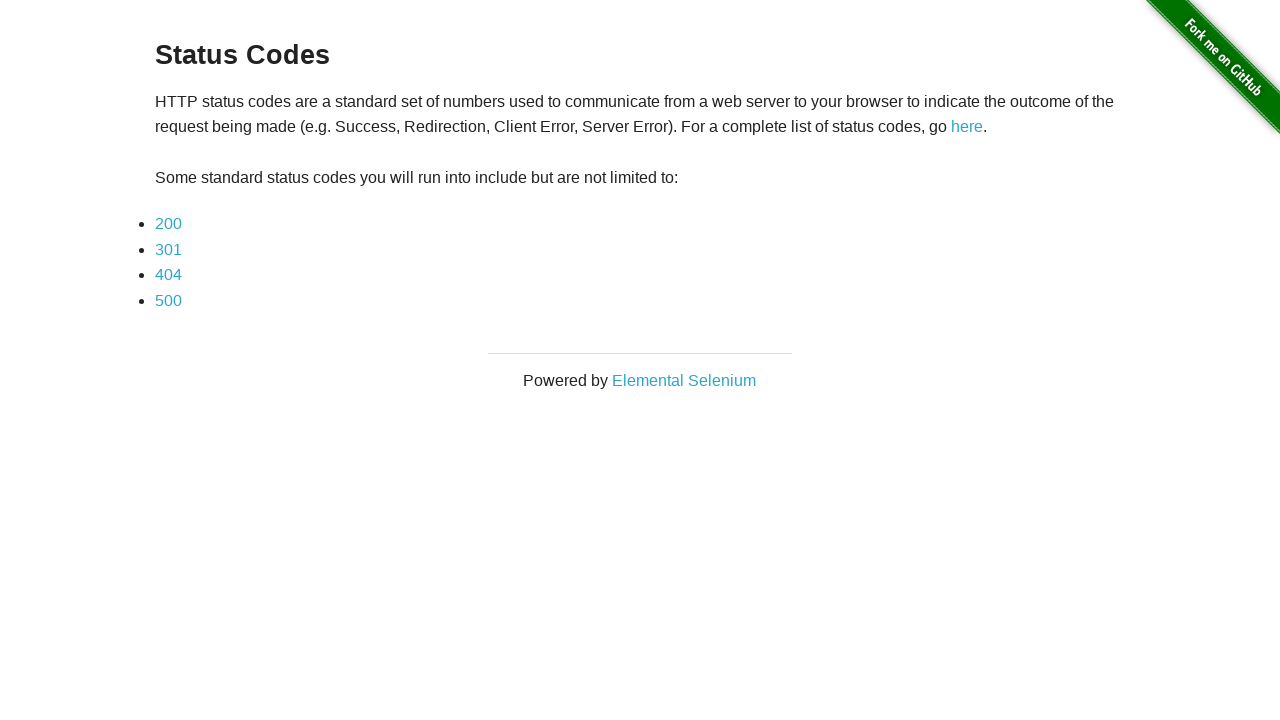

Clicked fourth status code link at (168, 300) on .example > ul:nth-child(3) > li:nth-child(4) > a:nth-child(1)
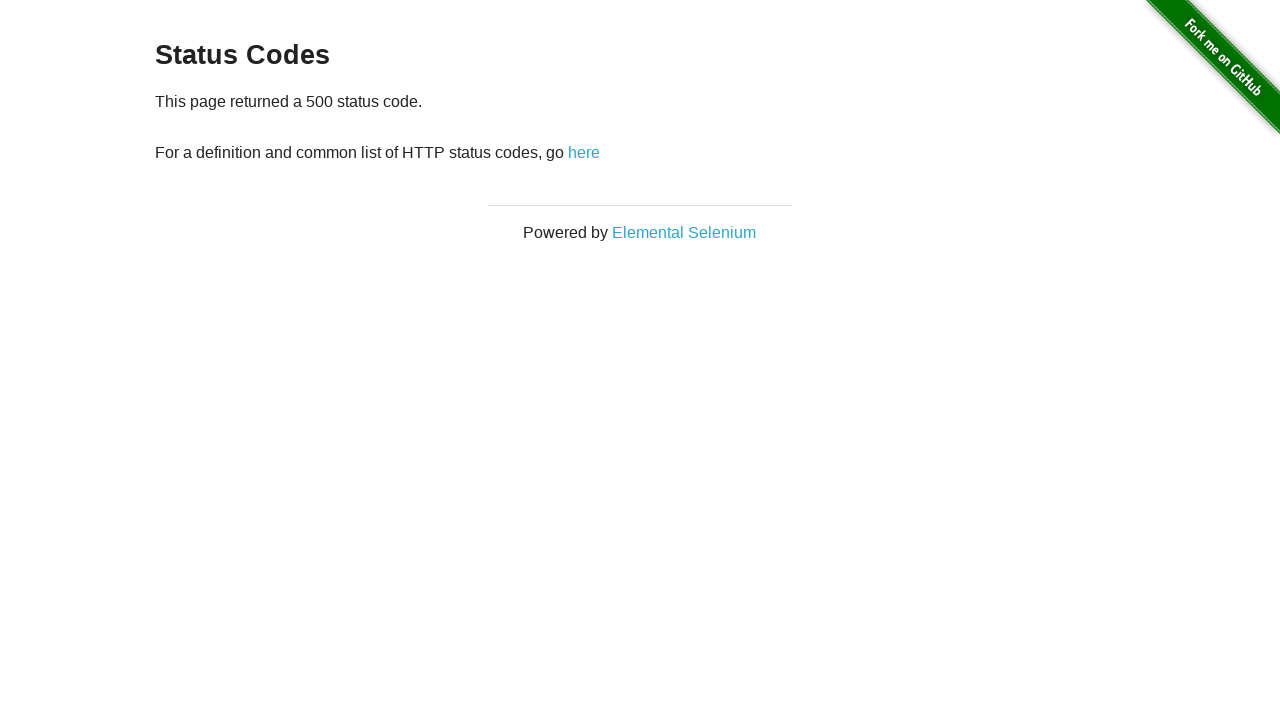

Return 'here' link selector became visible
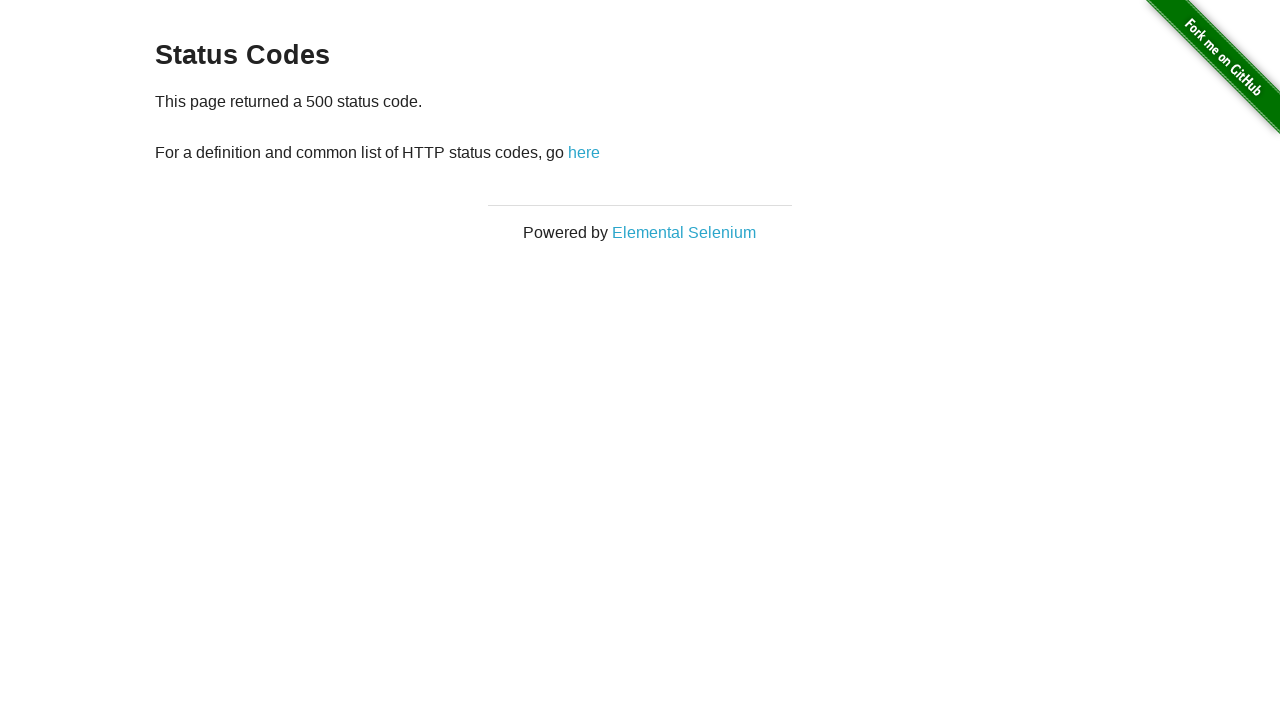

Clicked 'here' link to return to redirector page at (584, 152) on .example > p:nth-child(2) > a:nth-child(3)
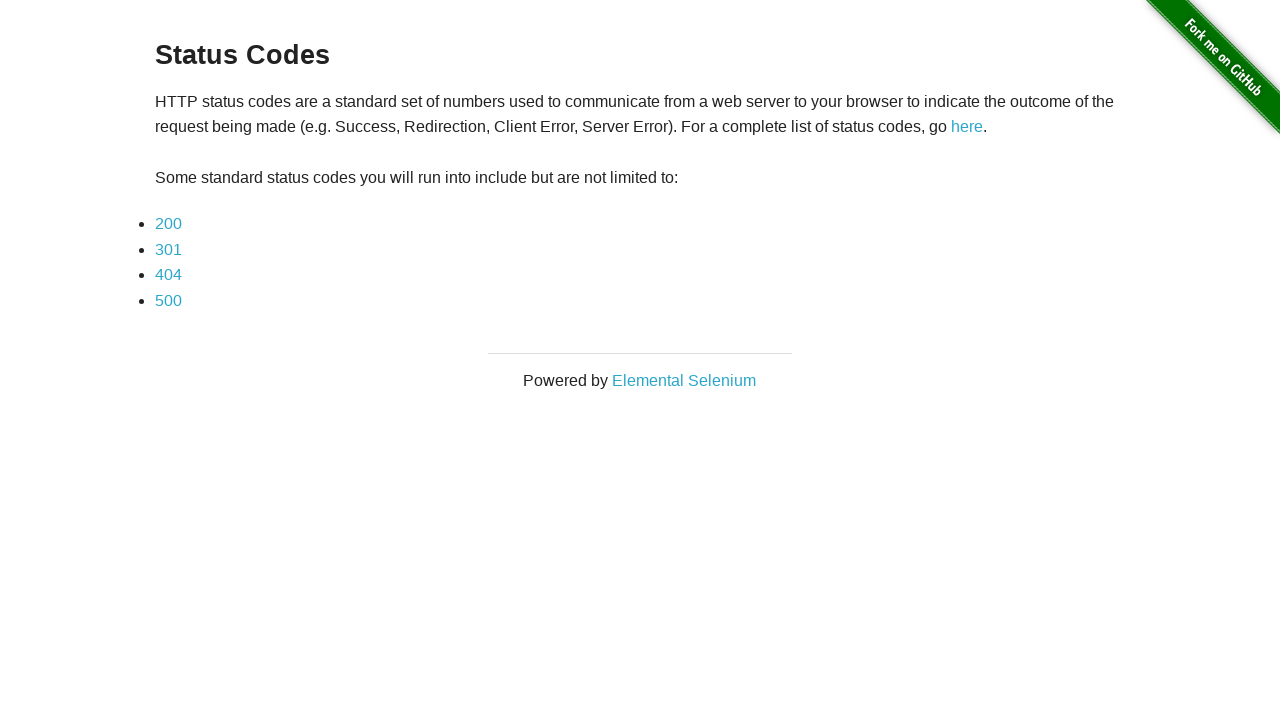

Navigated back one page in browser history
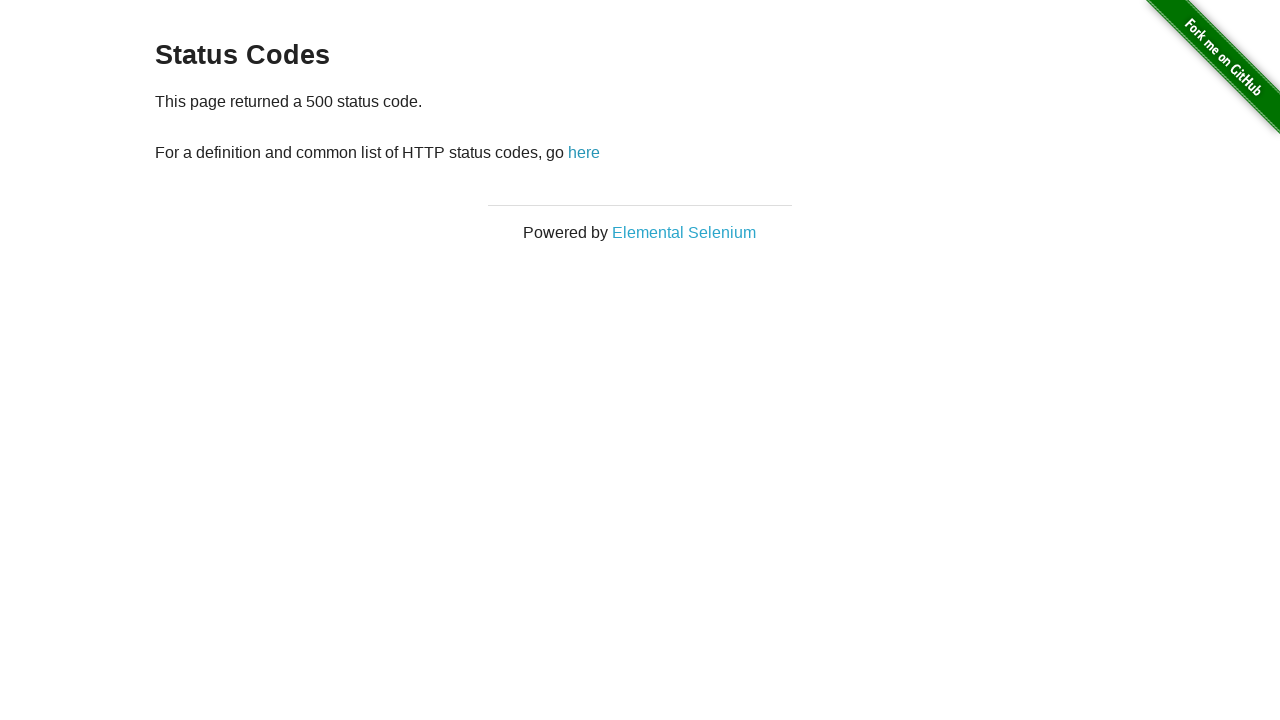

Navigated back one page in browser history
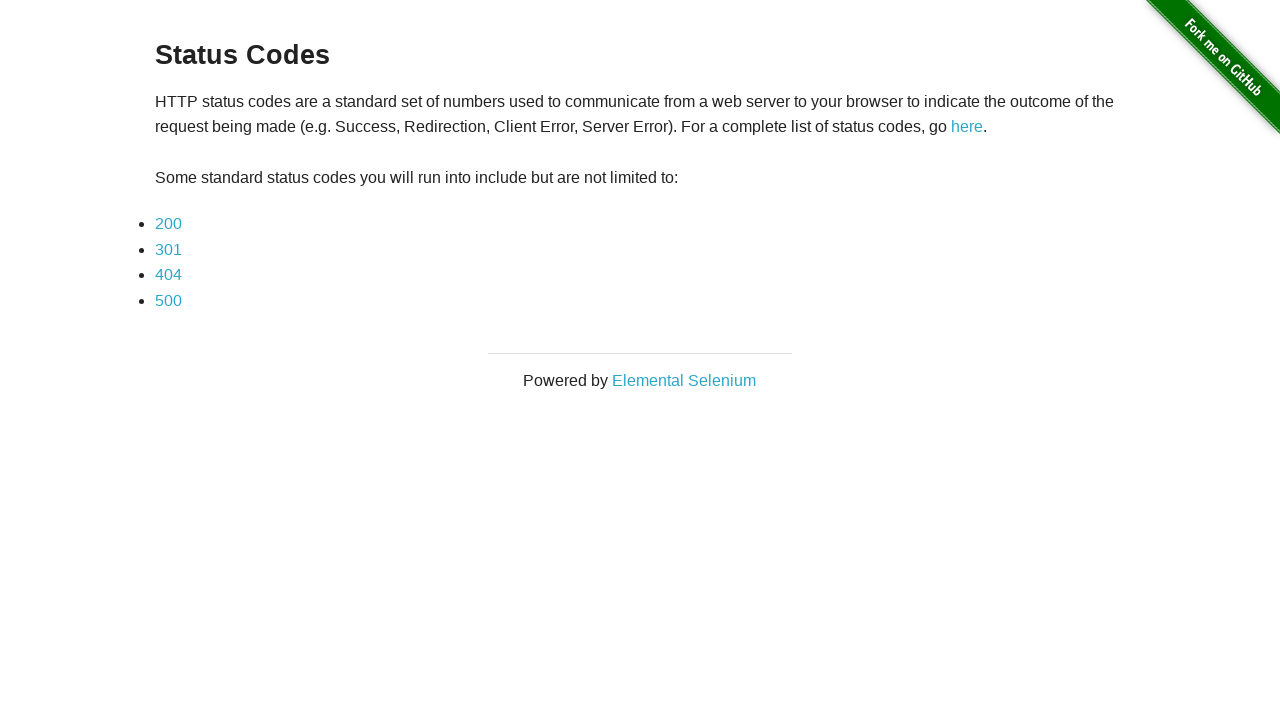

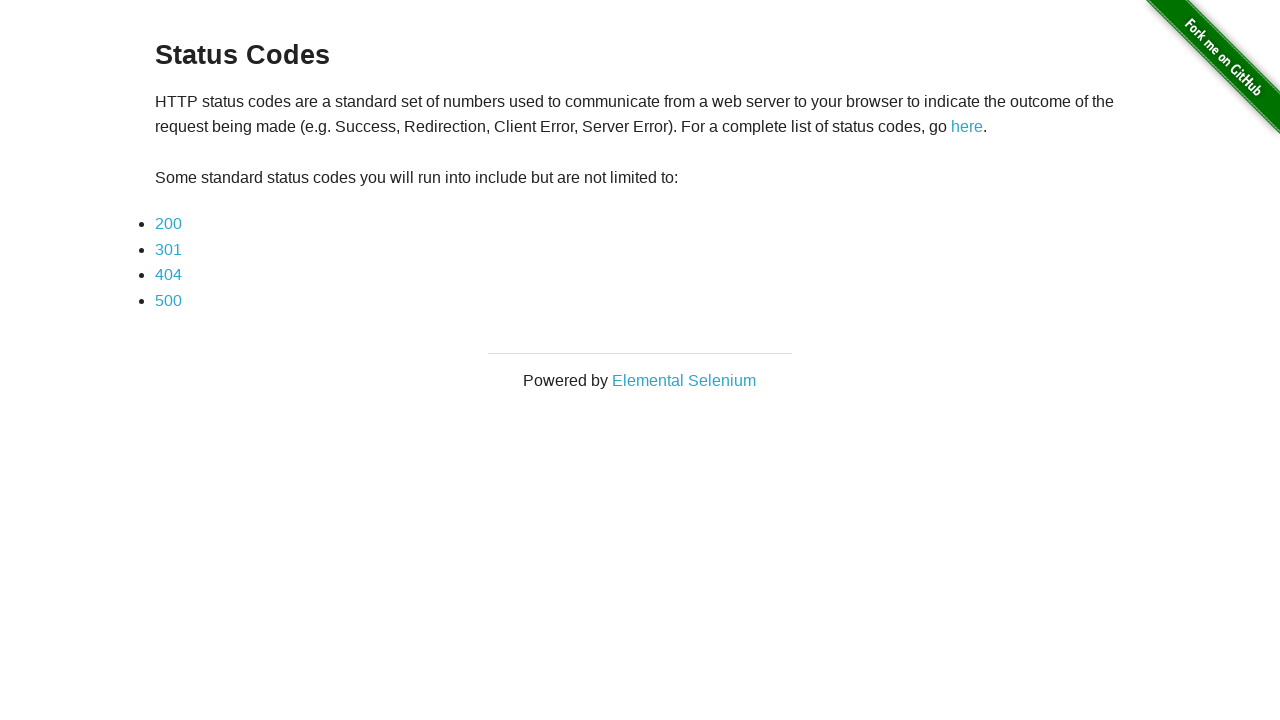